Tests browser back button navigation through filter views

Starting URL: https://demo.playwright.dev/todomvc

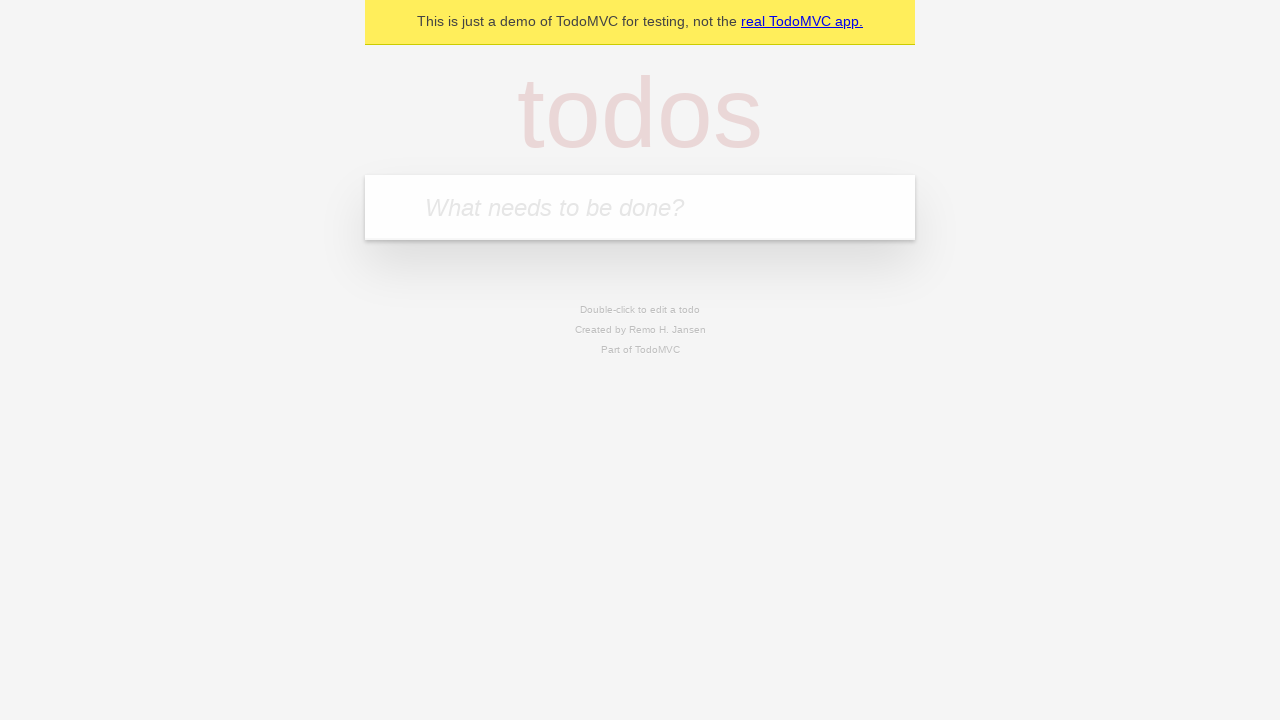

Filled new todo input with 'buy some cheese' on .new-todo
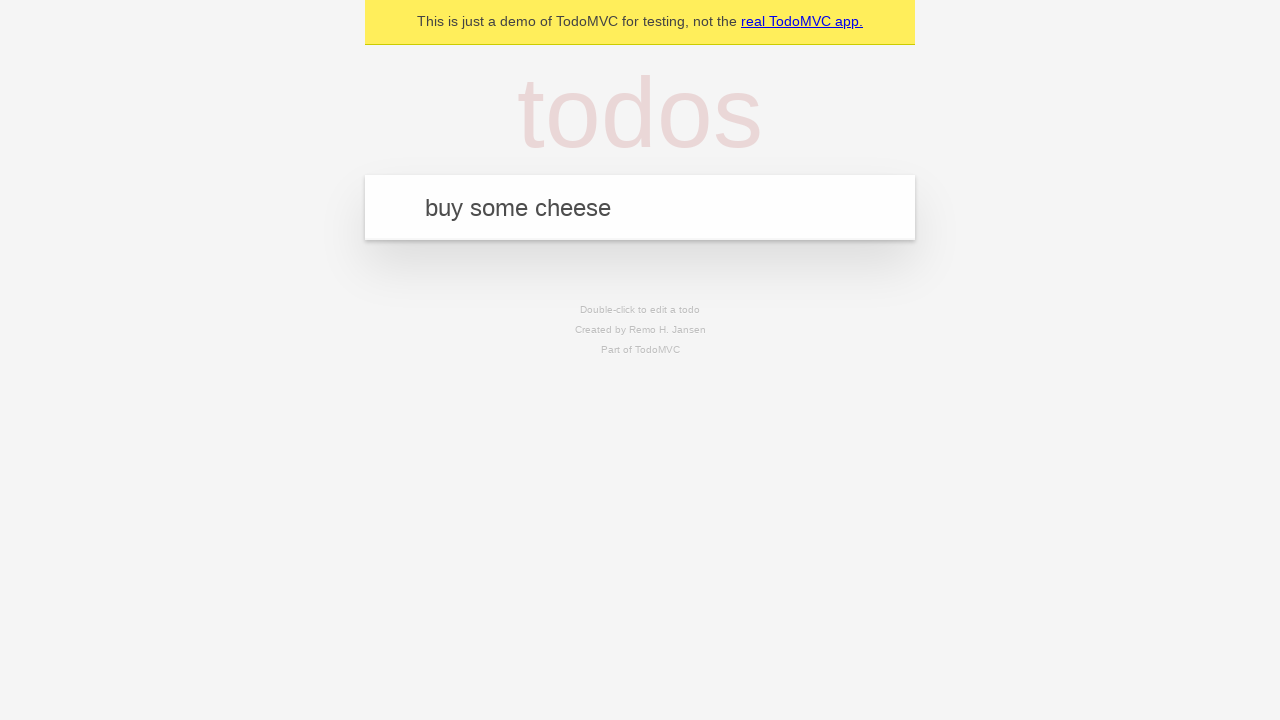

Pressed Enter to add first todo on .new-todo
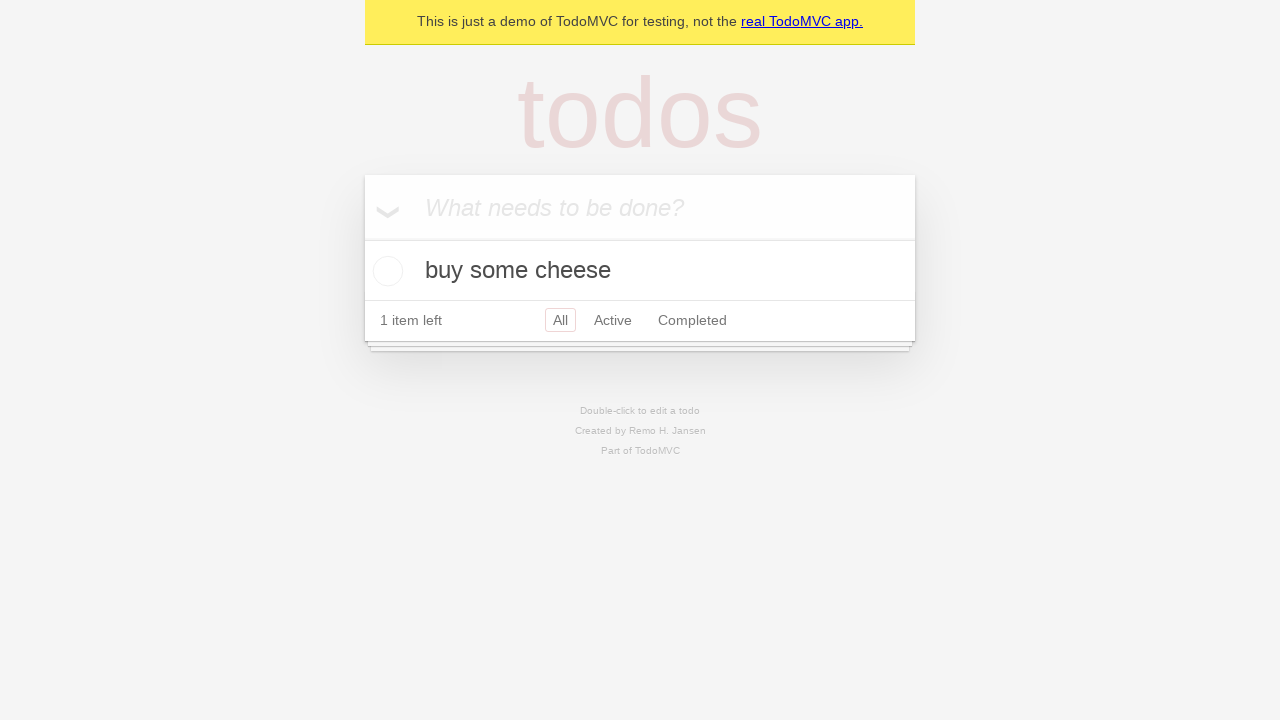

Filled new todo input with 'feed the cat' on .new-todo
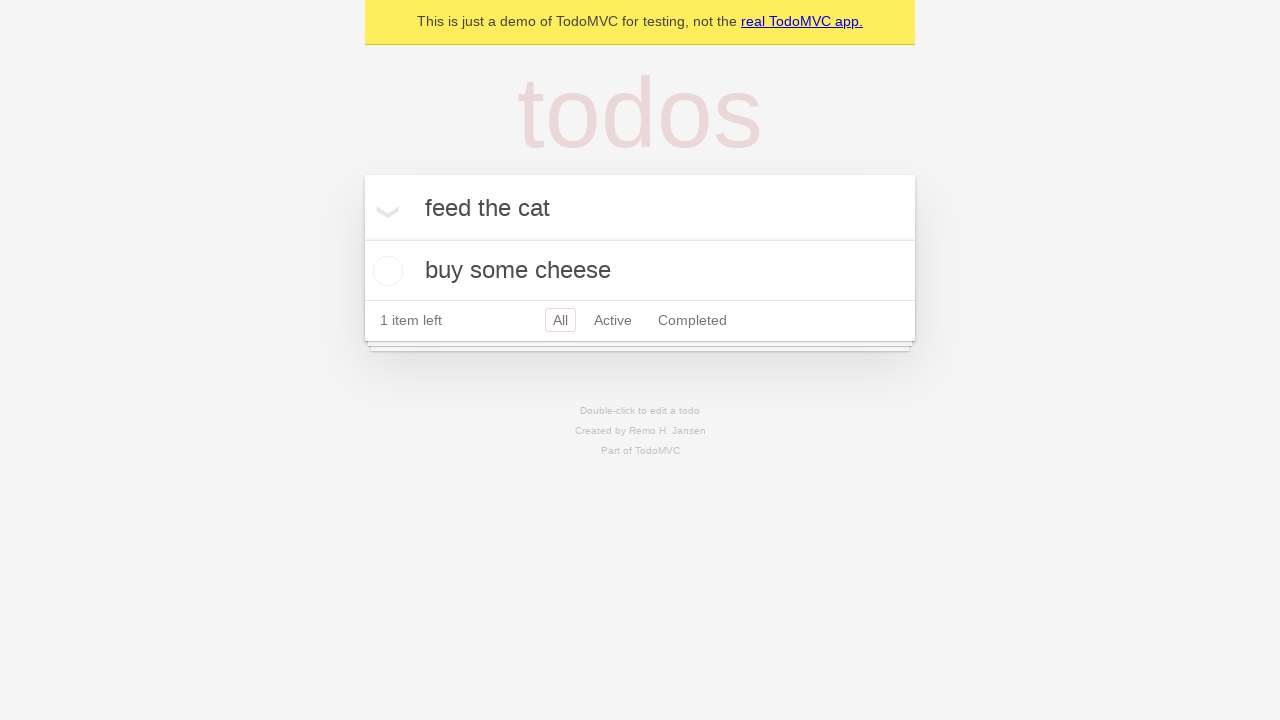

Pressed Enter to add second todo on .new-todo
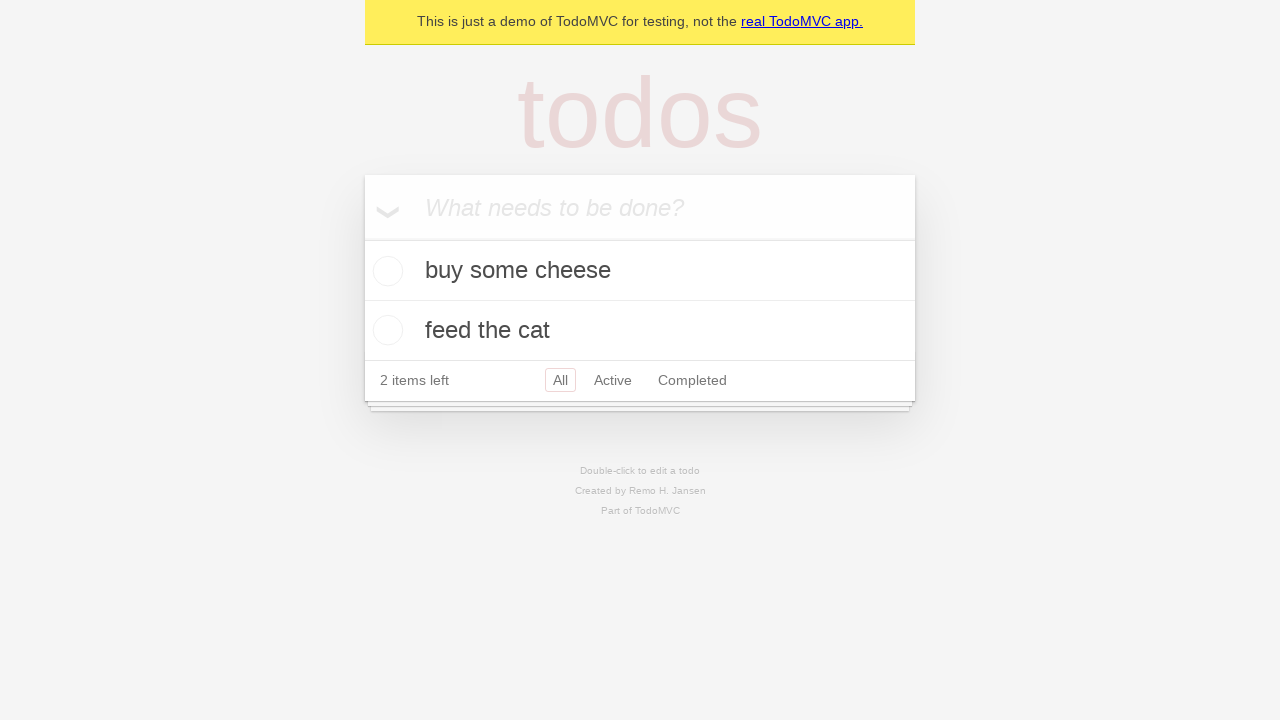

Filled new todo input with 'book a doctors appointment' on .new-todo
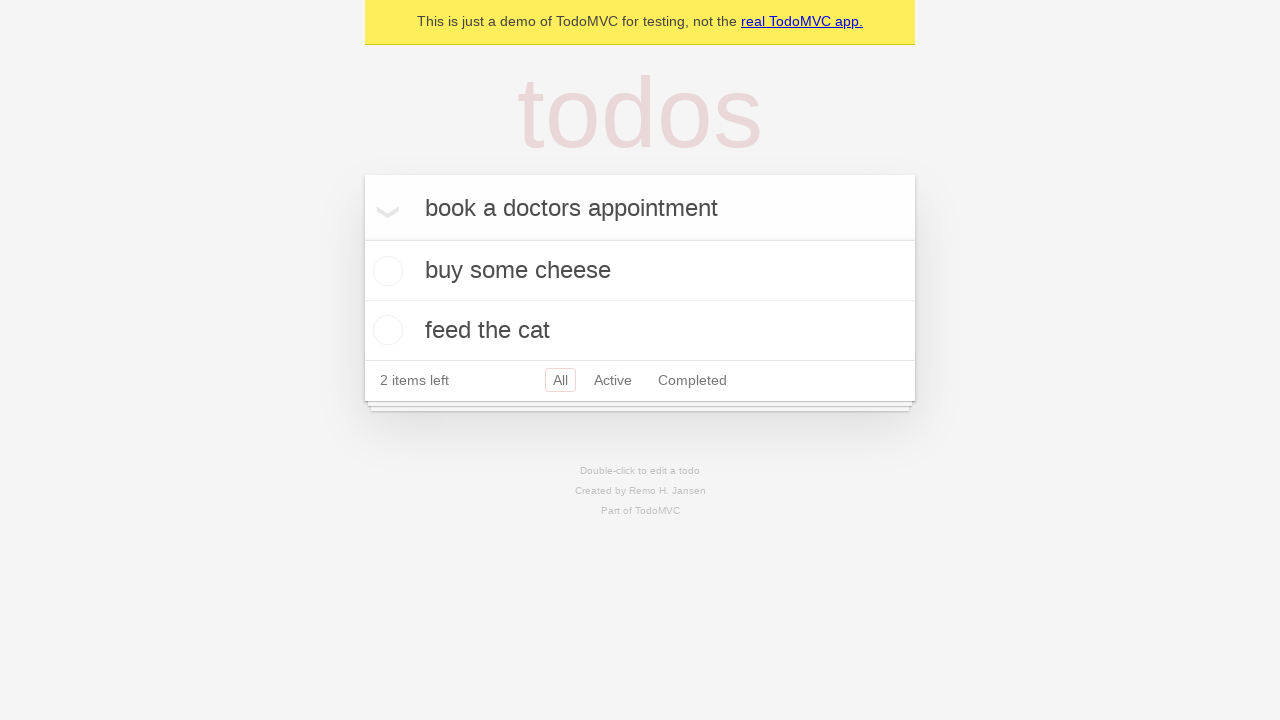

Pressed Enter to add third todo on .new-todo
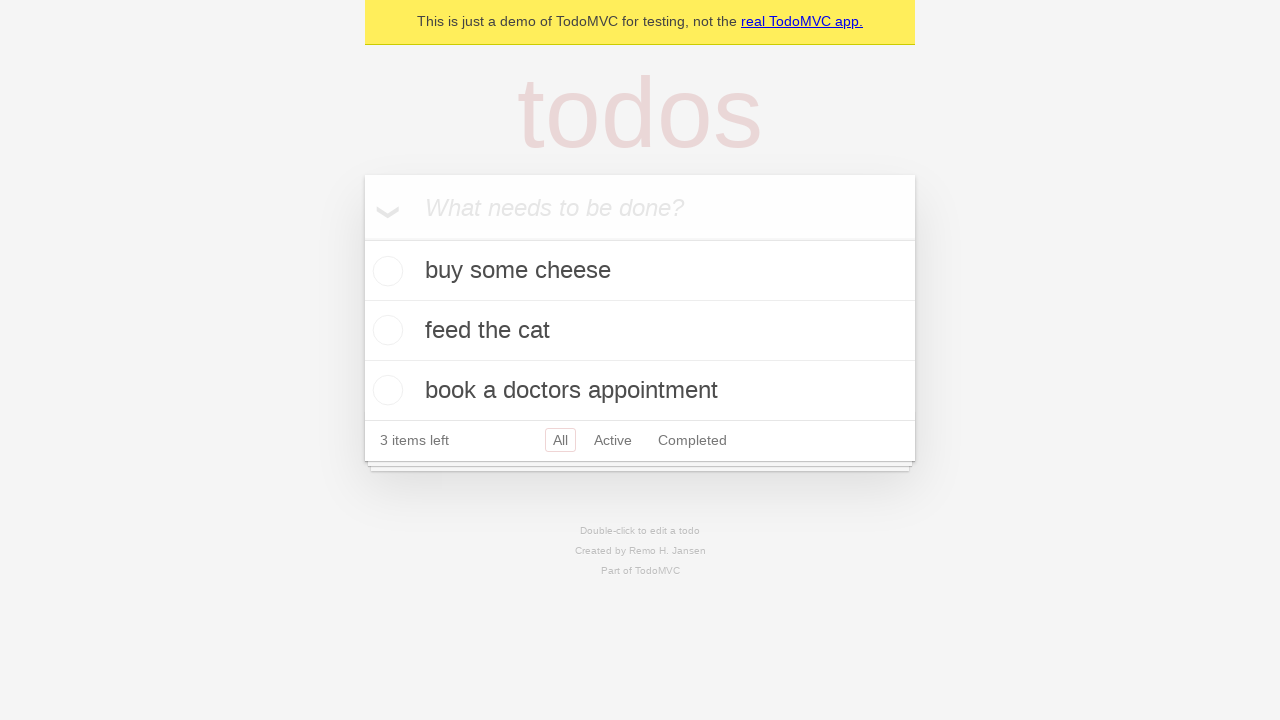

Waited for all three todos to appear in the list
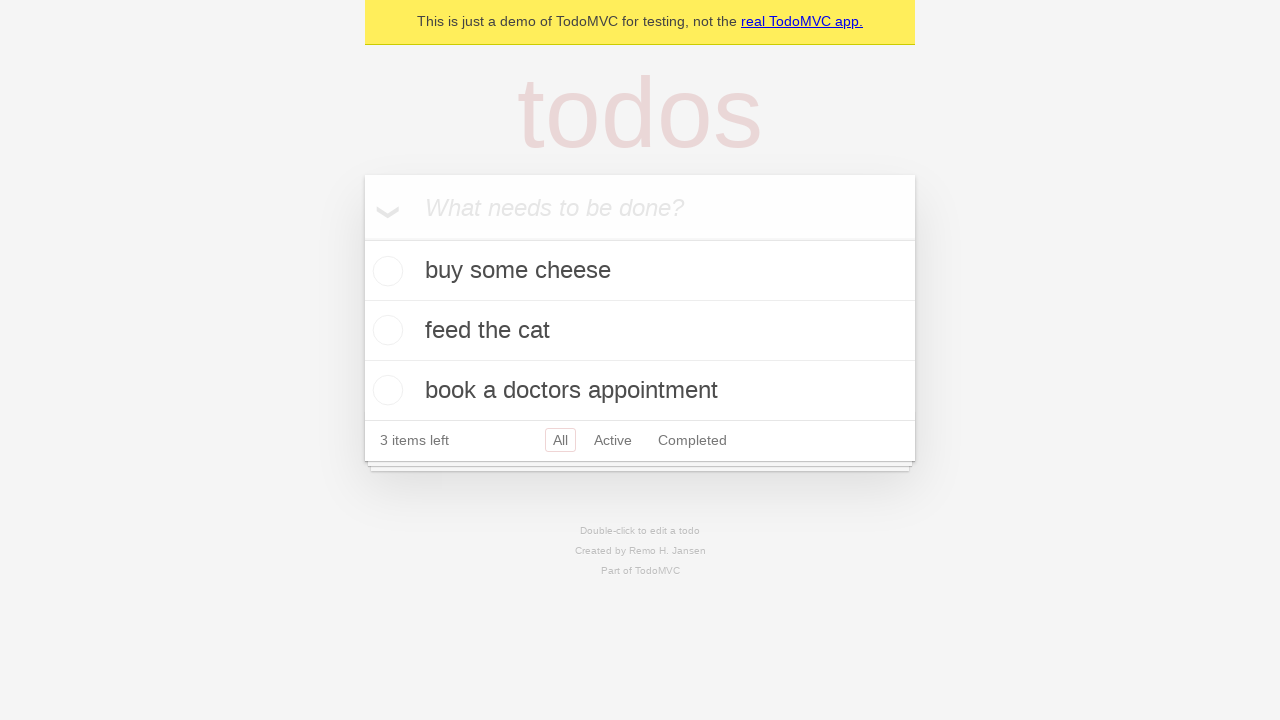

Checked the second todo item as completed at (385, 330) on .todo-list li .toggle >> nth=1
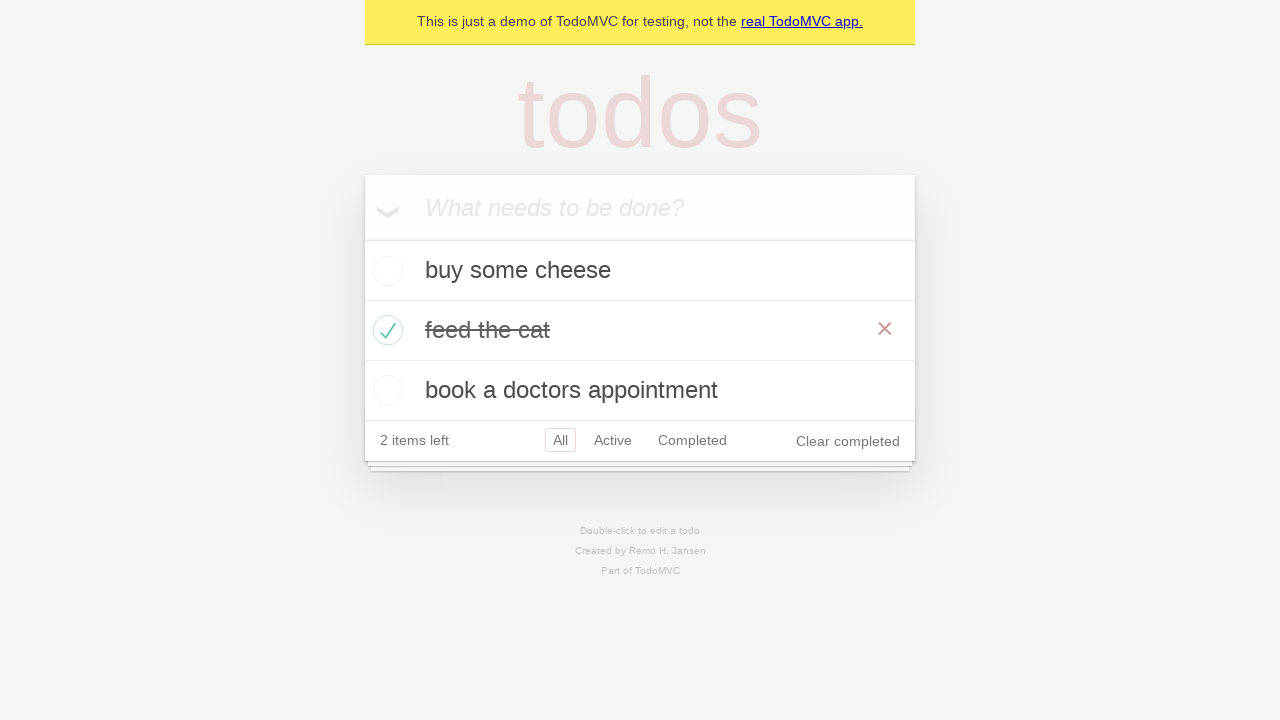

Clicked 'All' filter button at (560, 440) on .filters >> text=All
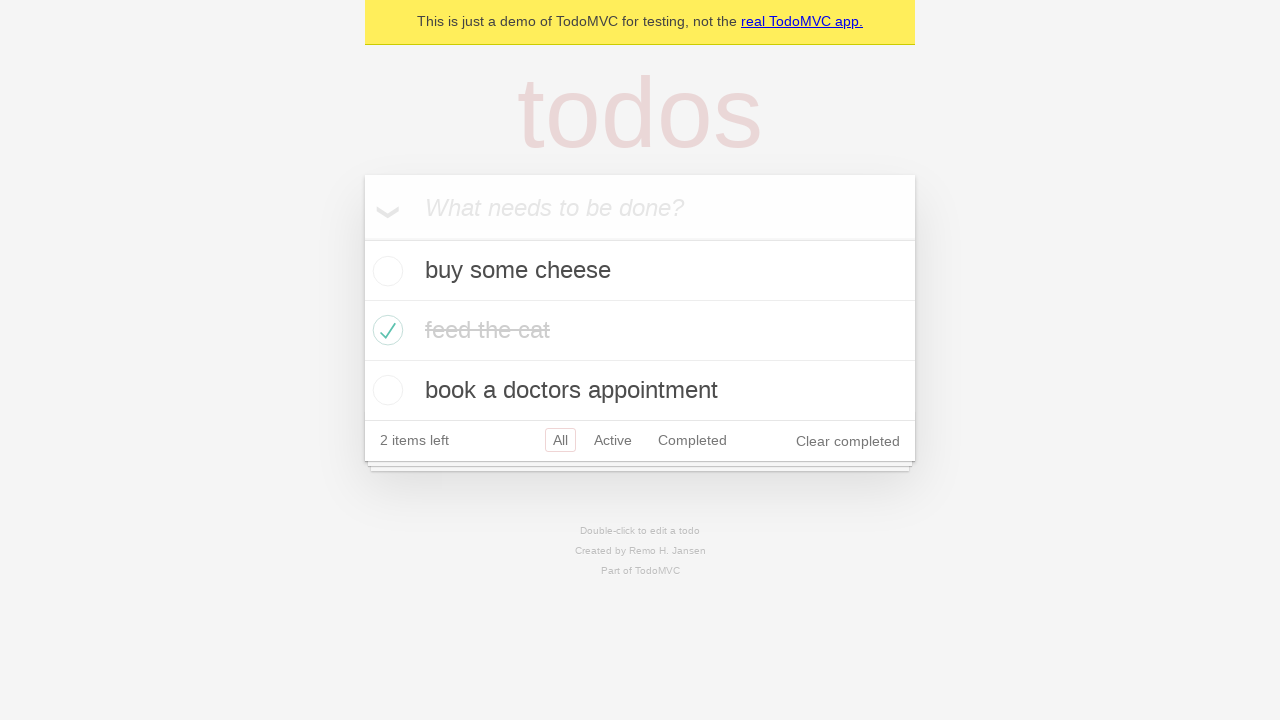

Clicked 'Active' filter button at (613, 440) on .filters >> text=Active
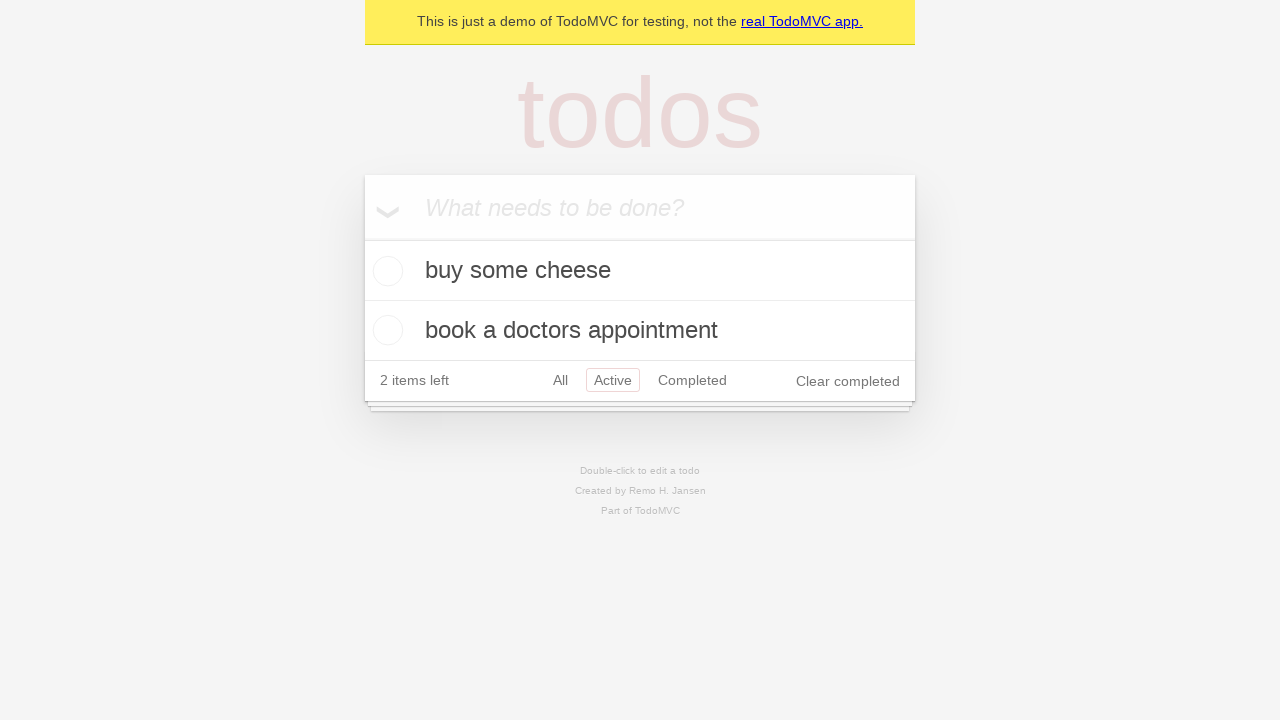

Clicked 'Completed' filter button at (692, 380) on .filters >> text=Completed
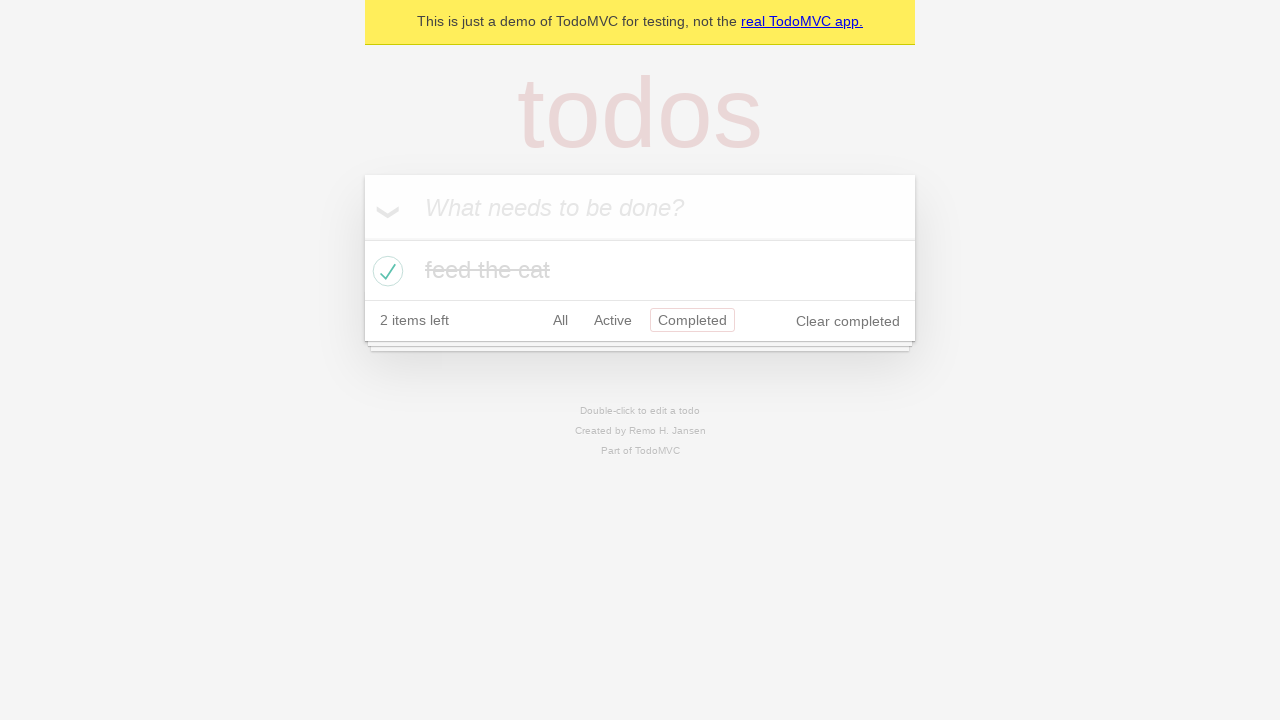

Navigated back using browser back button
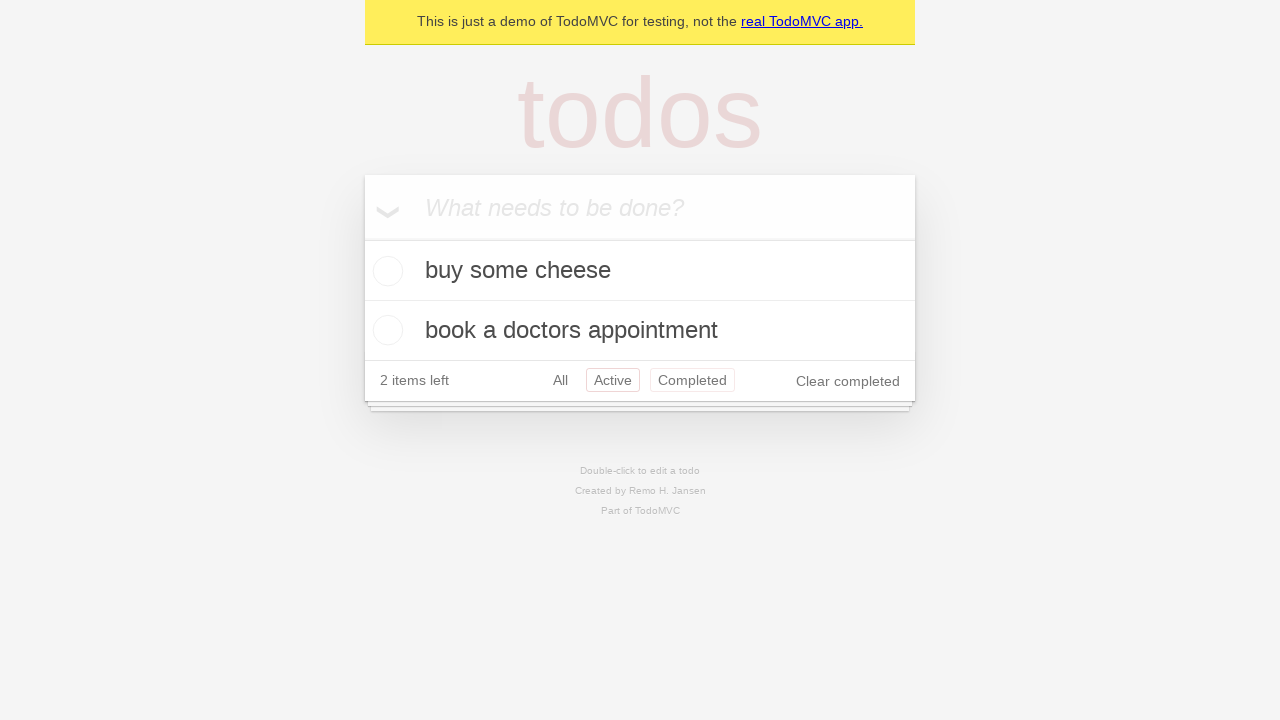

Navigated back again using browser back button
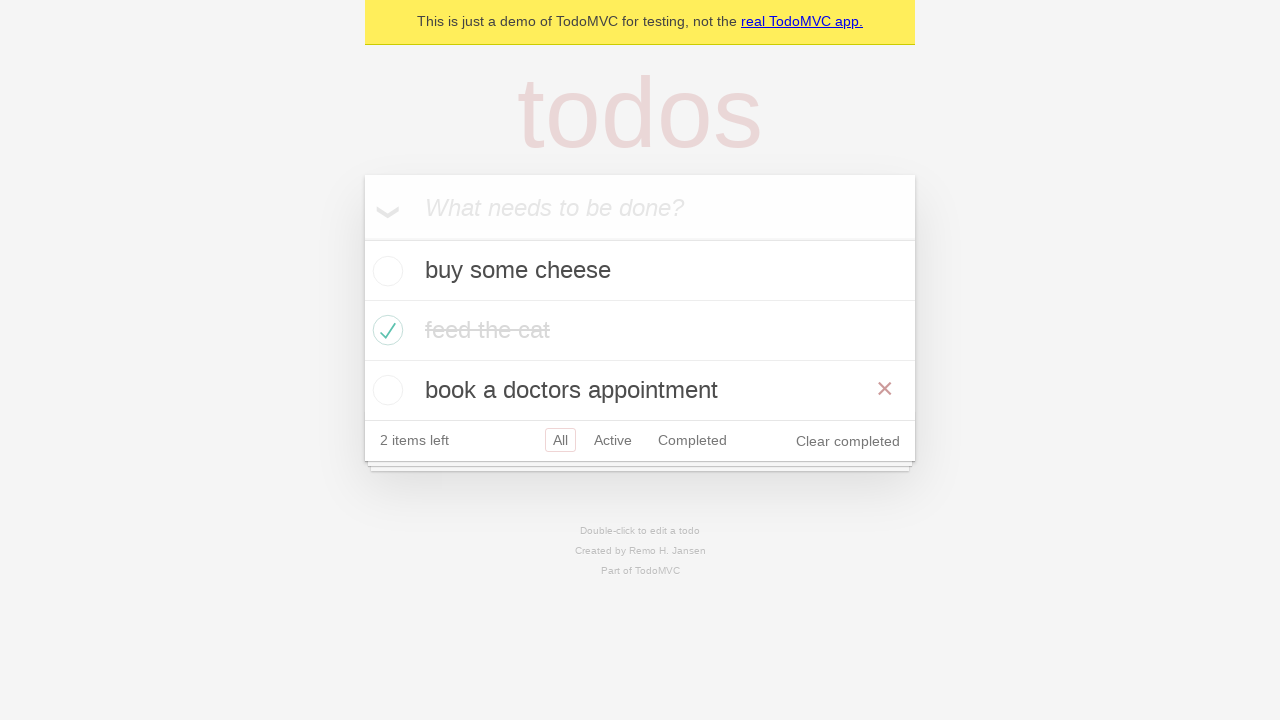

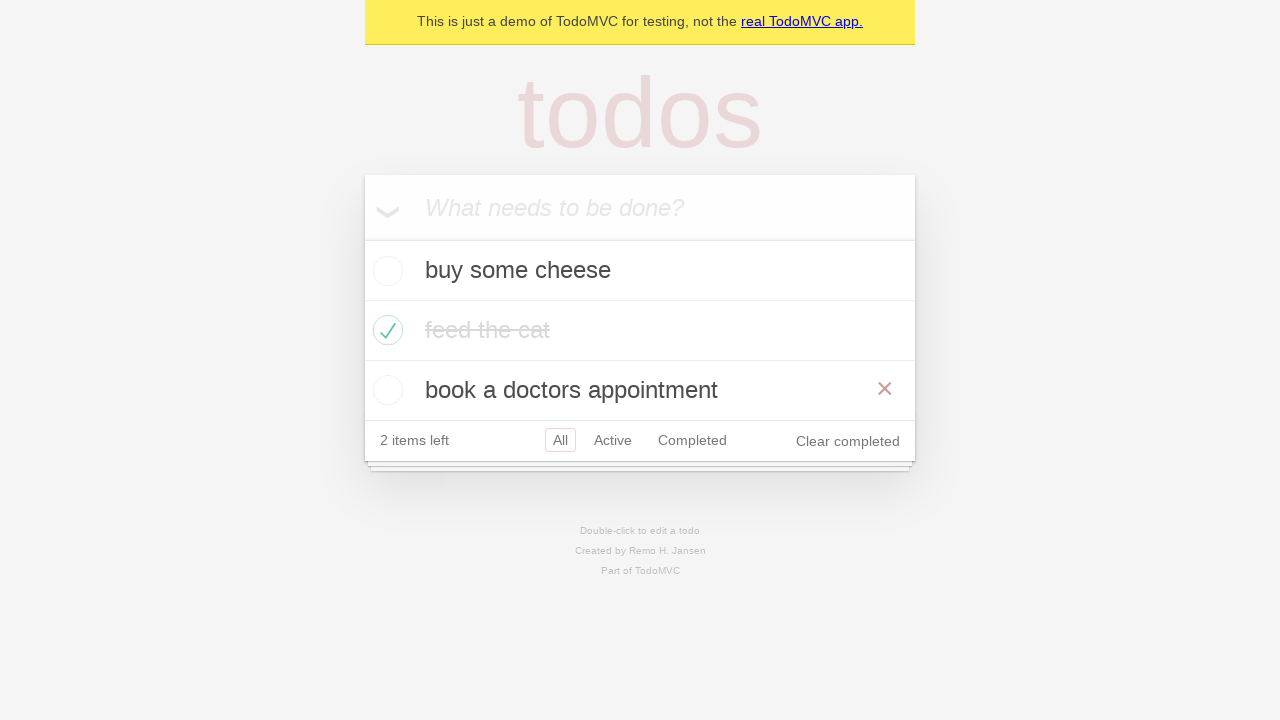